Tests handling of JavaScript alerts by clicking a button that triggers an alert, accepting it, then reading a value from the page, calculating a result using a mathematical formula, and submitting the answer in a form.

Starting URL: http://suninjuly.github.io/alert_accept.html

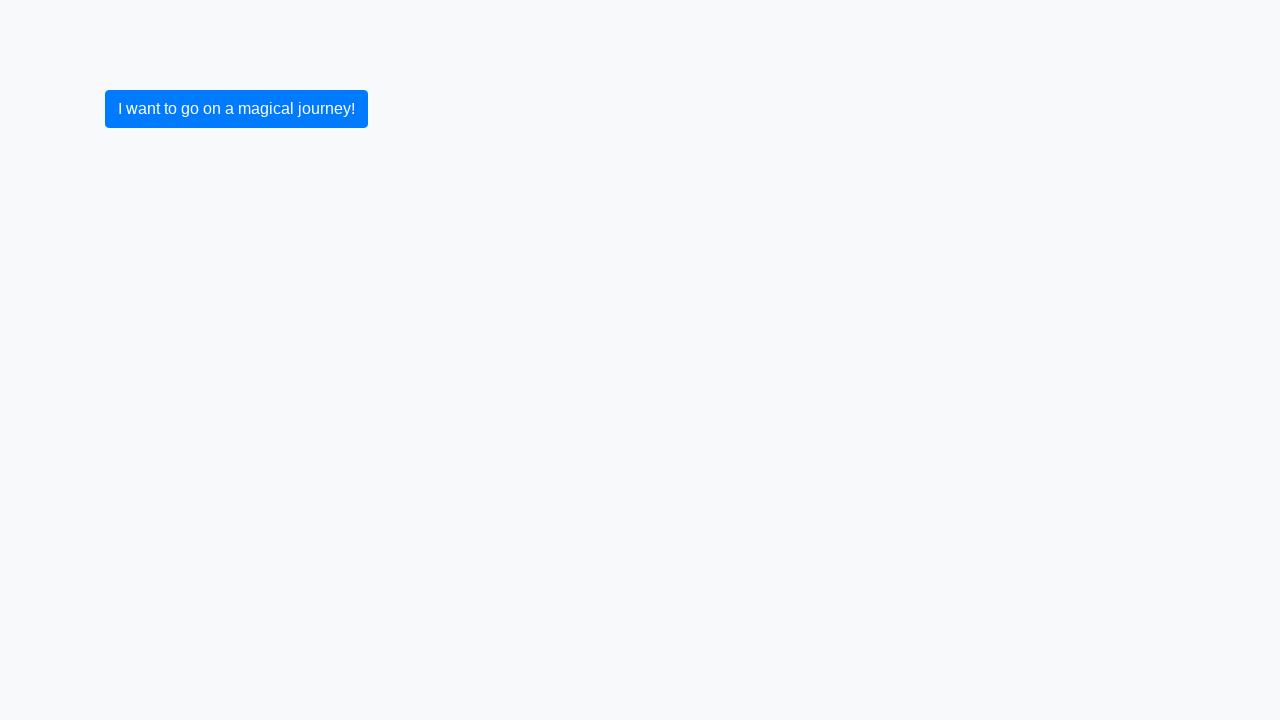

Set up dialog handler to accept alerts
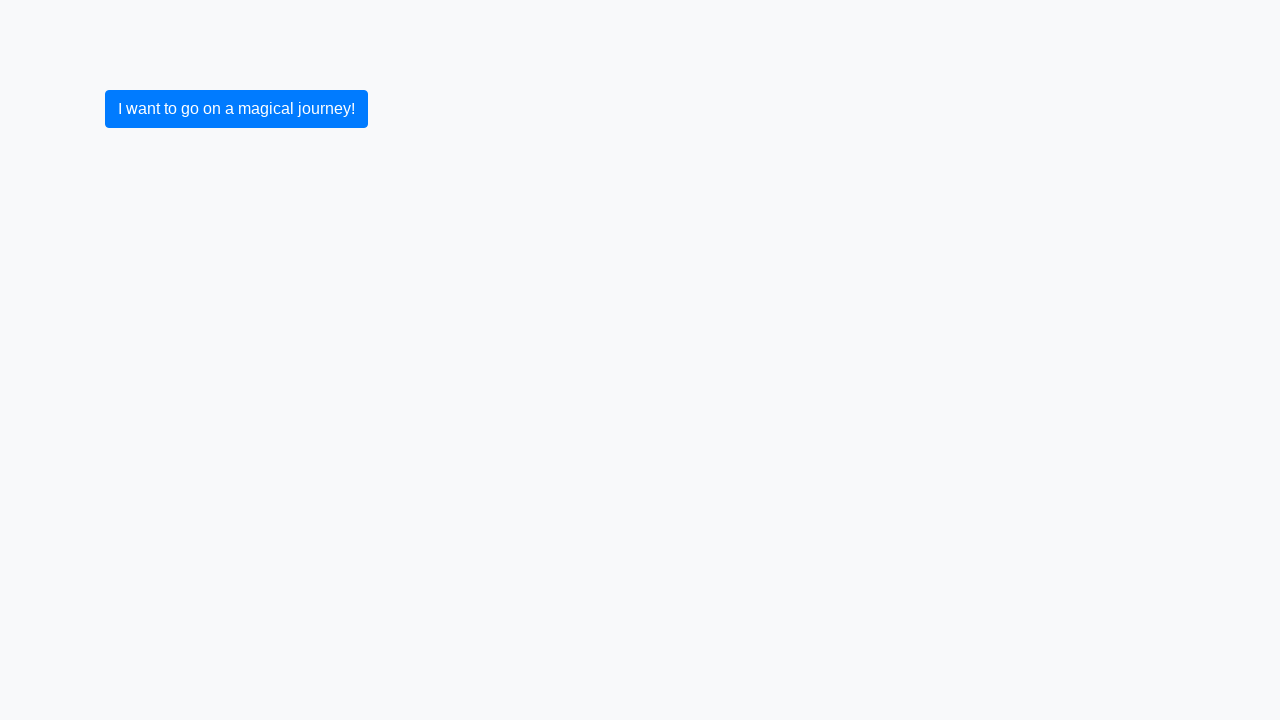

Clicked button to trigger JavaScript alert at (236, 109) on button
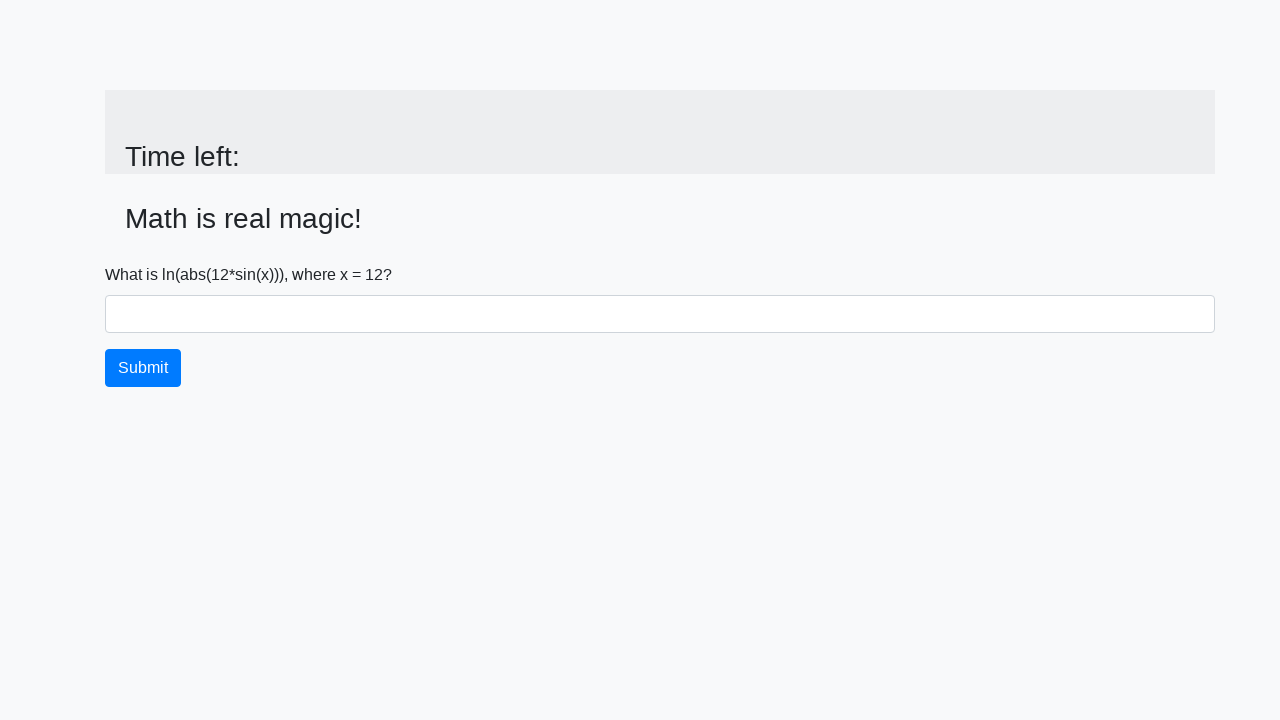

Alert was accepted and input_value element is visible
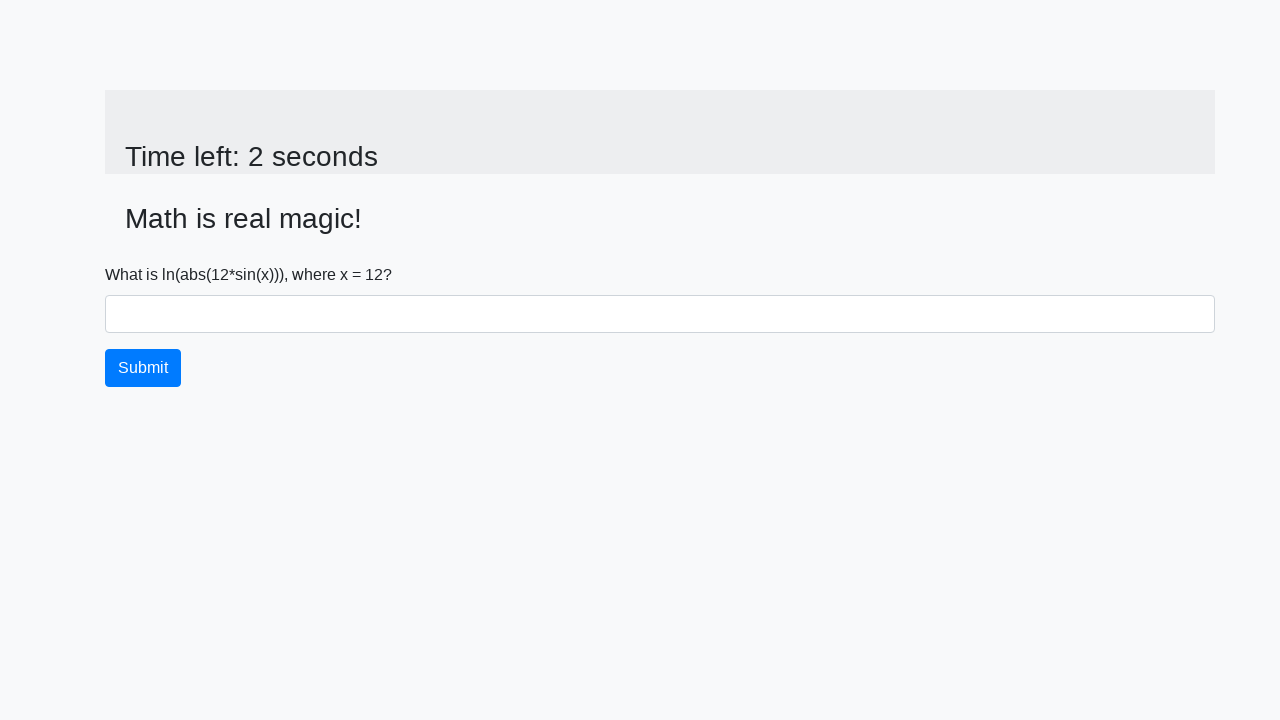

Retrieved x value from page: 12
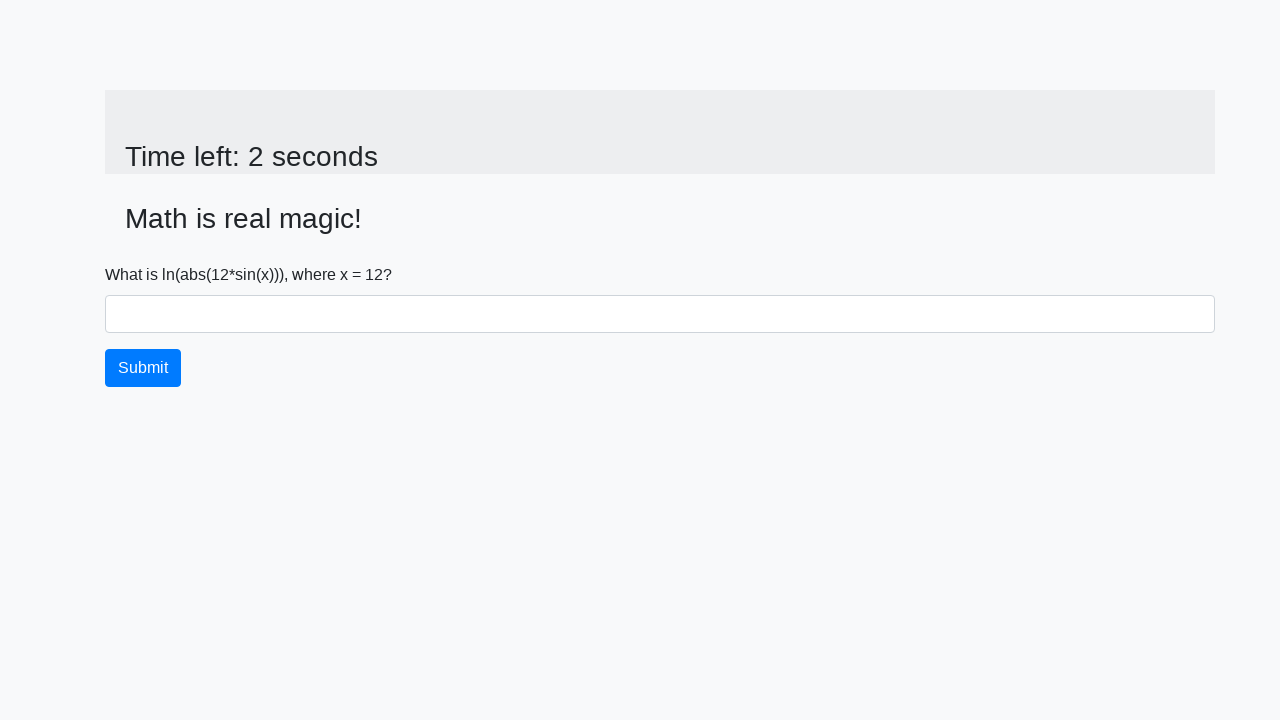

Calculated result using formula: y = 1.8623538379010076
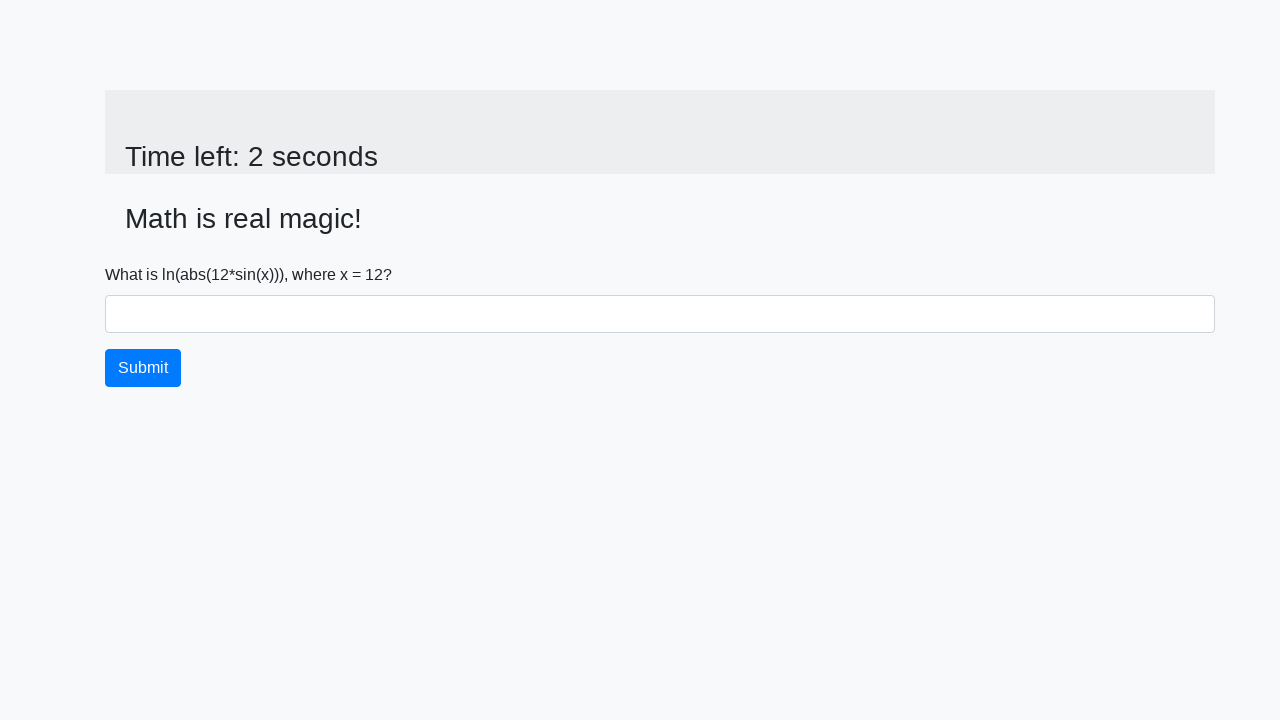

Filled answer field with calculated value: 1.8623538379010076 on #answer
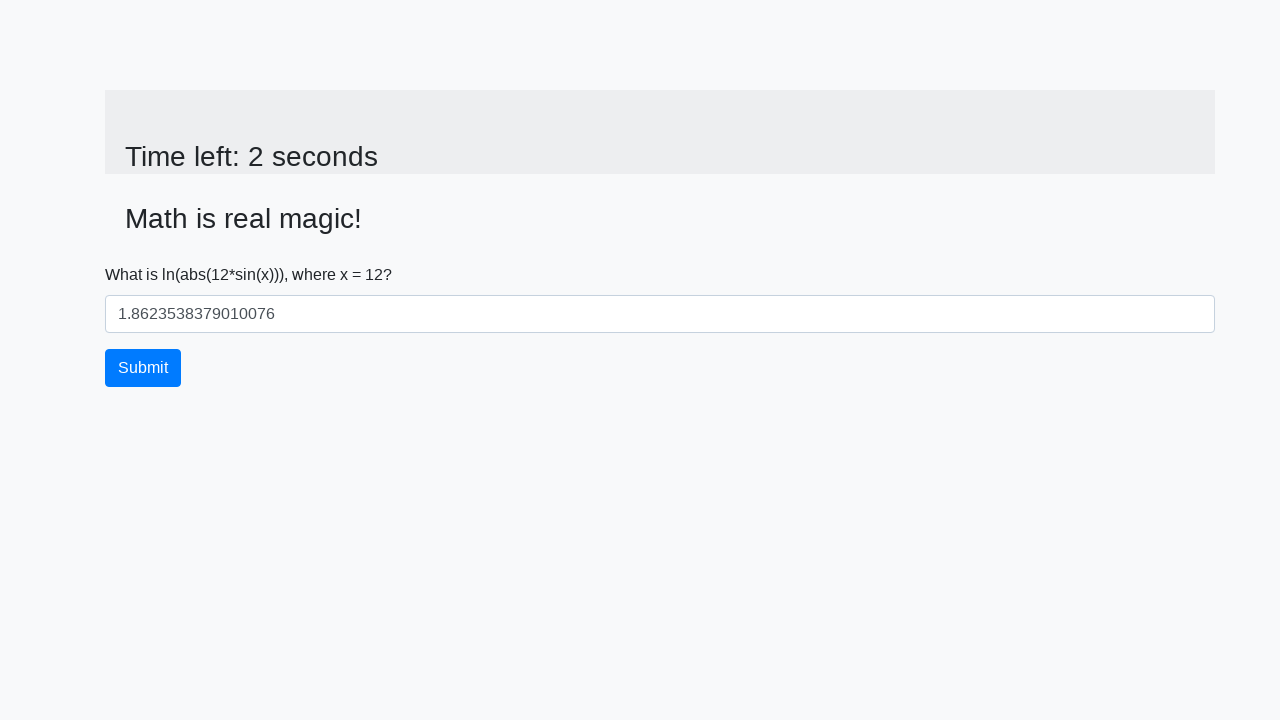

Clicked submit button to submit the form at (143, 368) on button
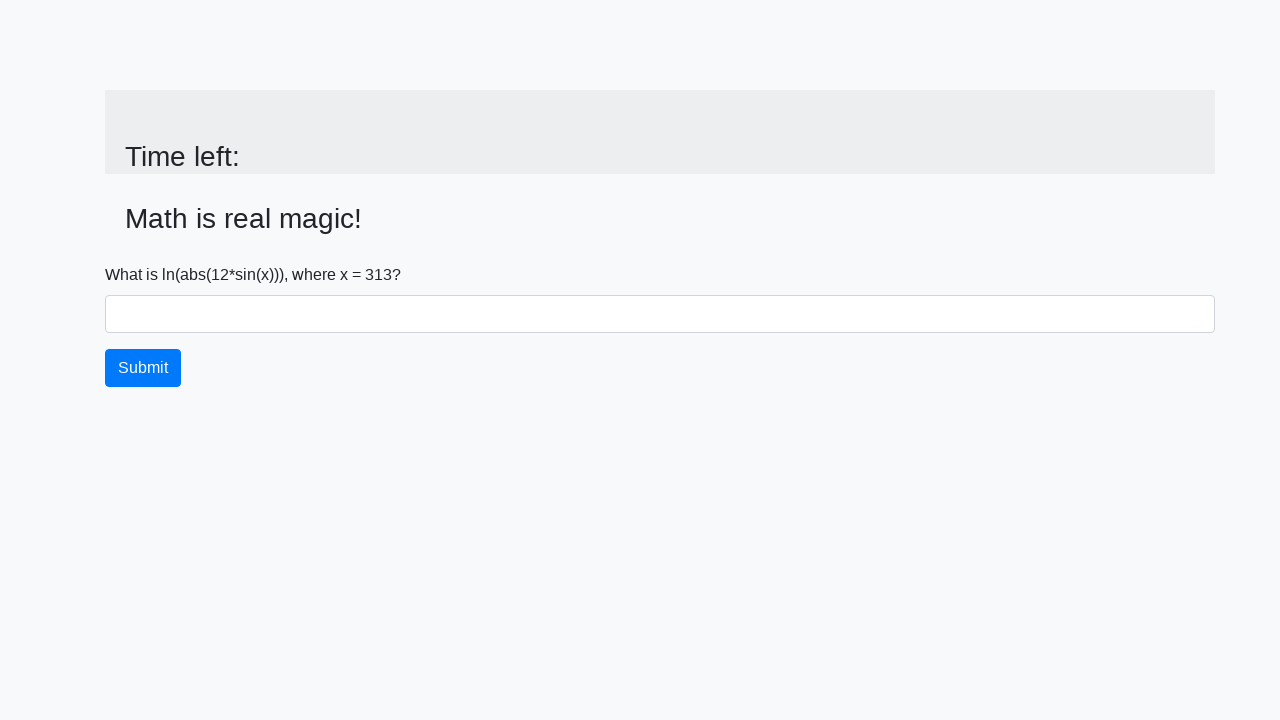

Waited 1000ms for page to process submission
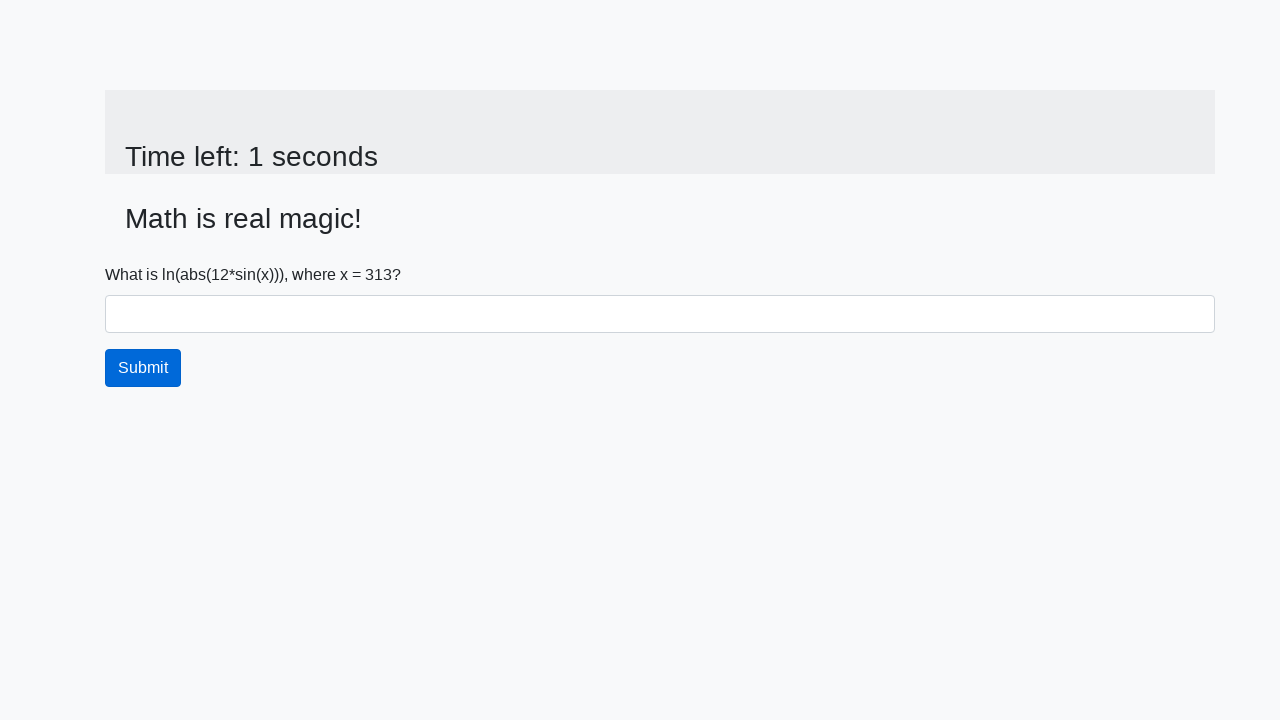

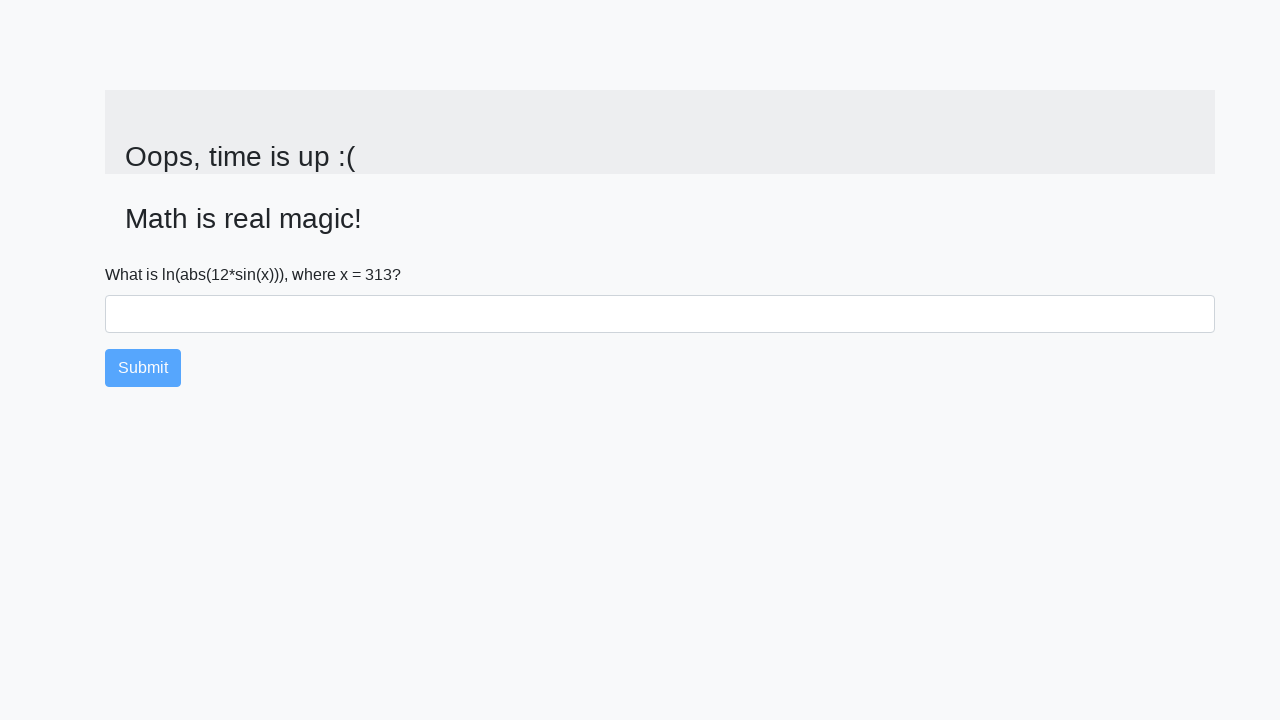